Tests multi-tab browser navigation by opening FAQ and Partners links in new tabs, then closing those tabs and returning to the original home page.

Starting URL: https://www.cowin.gov.in/

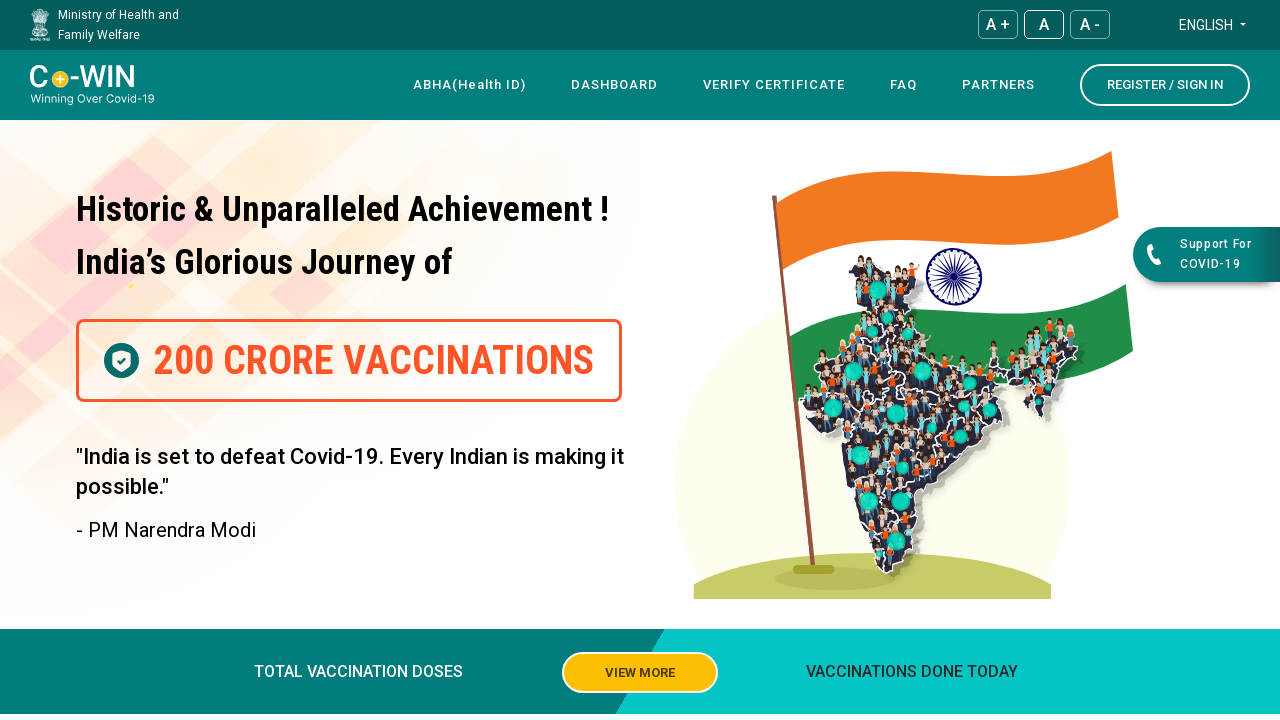

Waited for COWIN home page to load (networkidle)
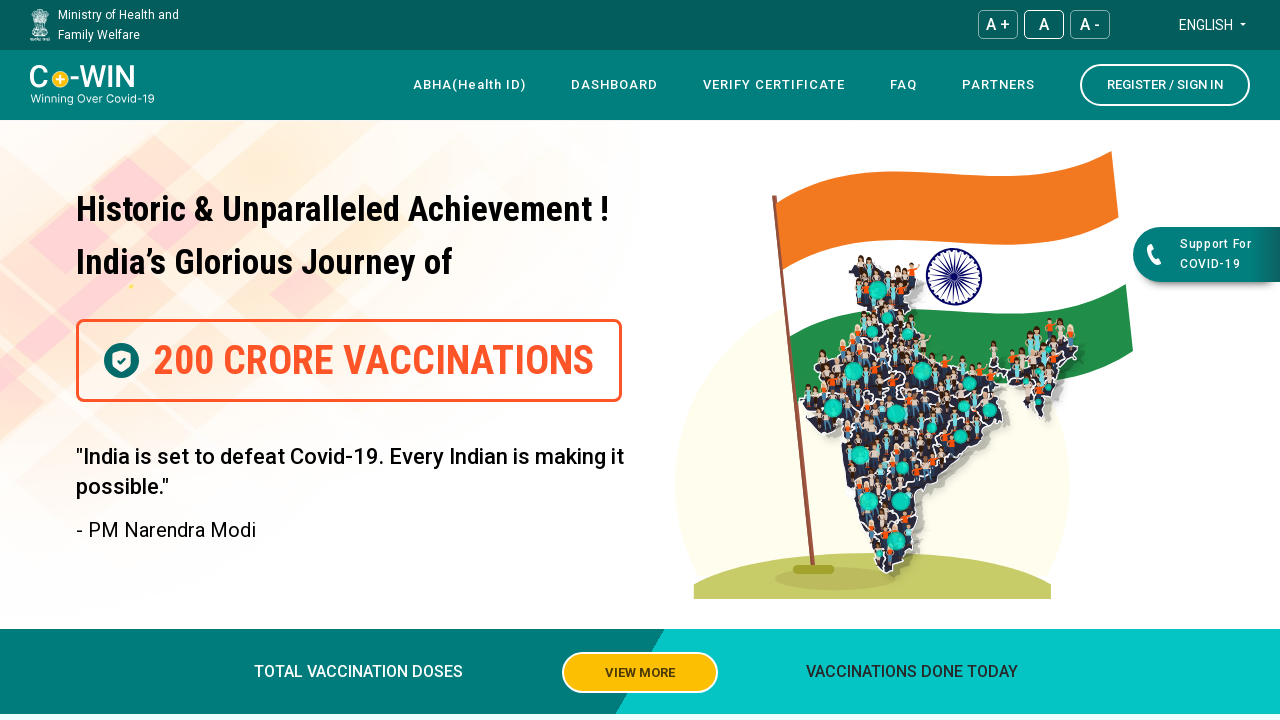

Clicked FAQ link at (904, 85) on xpath=//a[contains(text(), 'FAQ')]
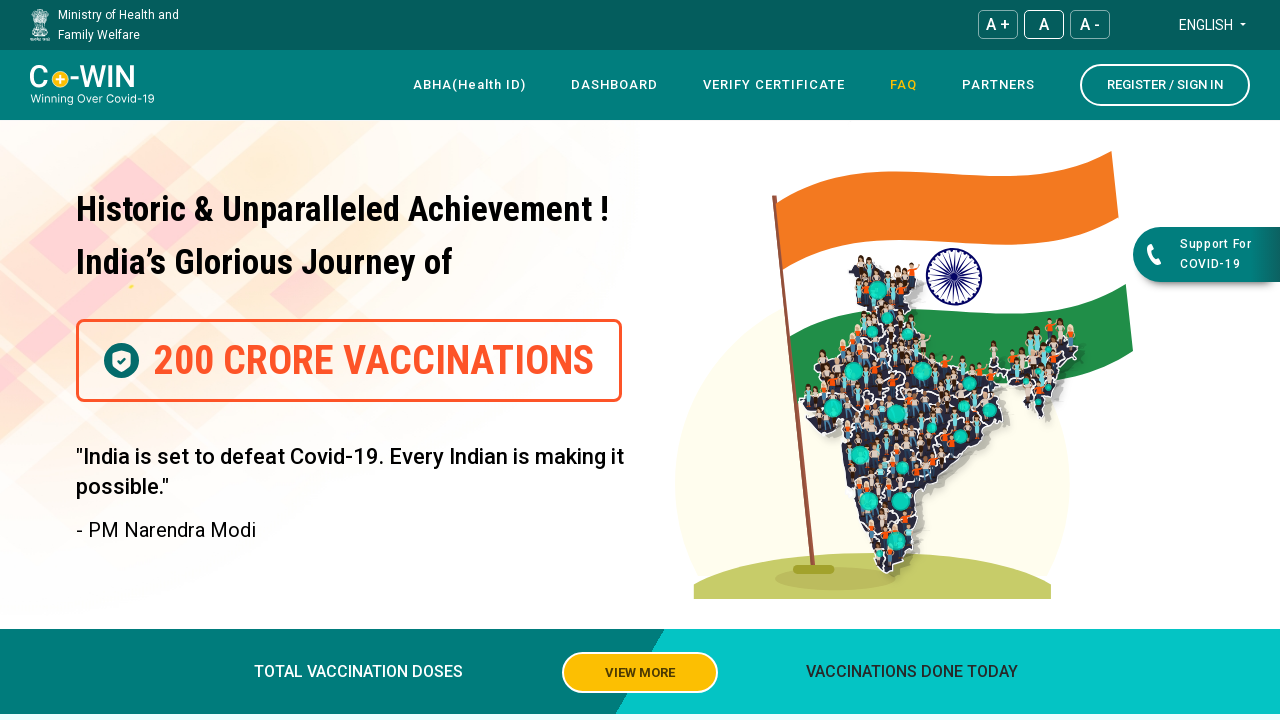

FAQ page opened in new tab and loaded
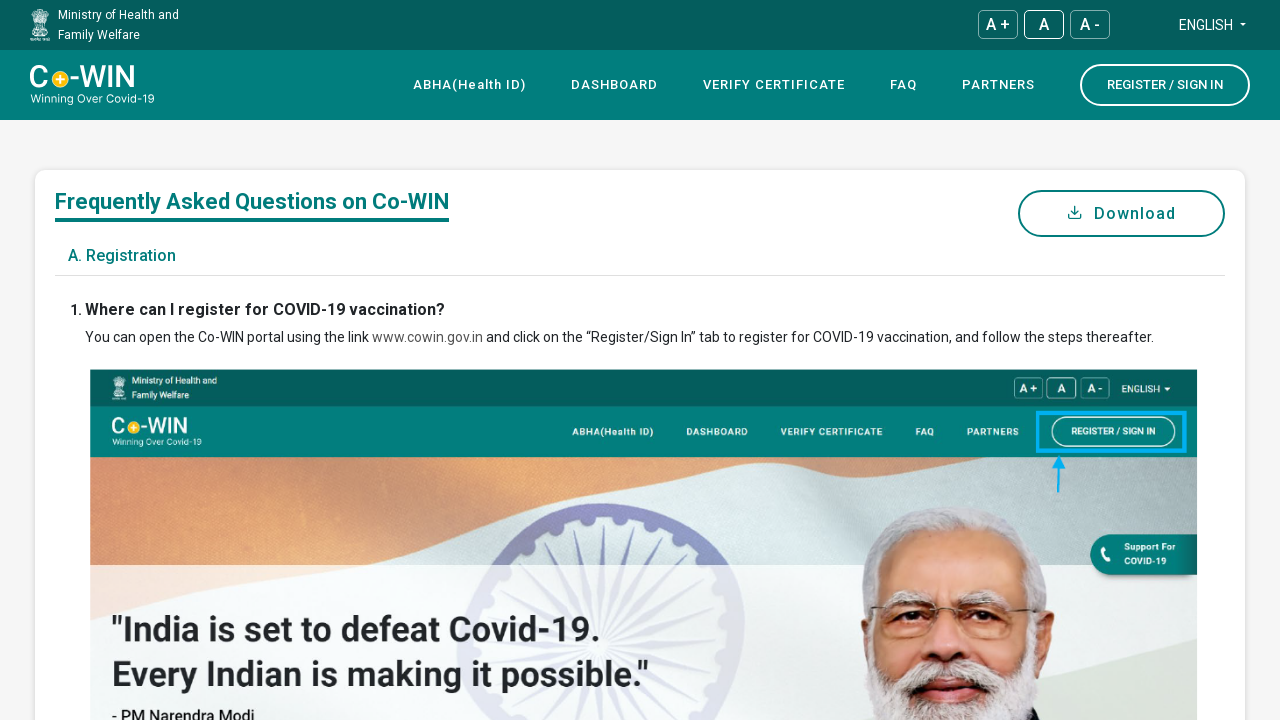

Clicked Partners link on original page at (998, 85) on xpath=//a[contains(text(), 'Partners')]
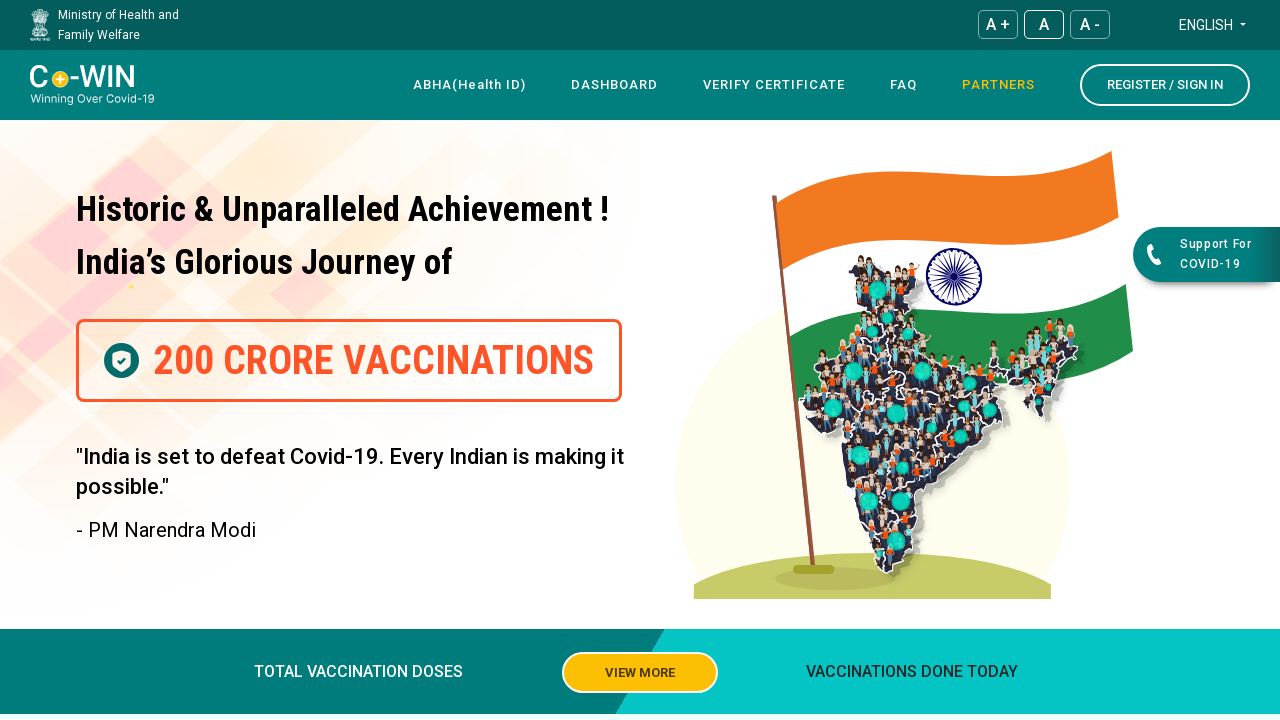

Partners page opened in new tab and loaded
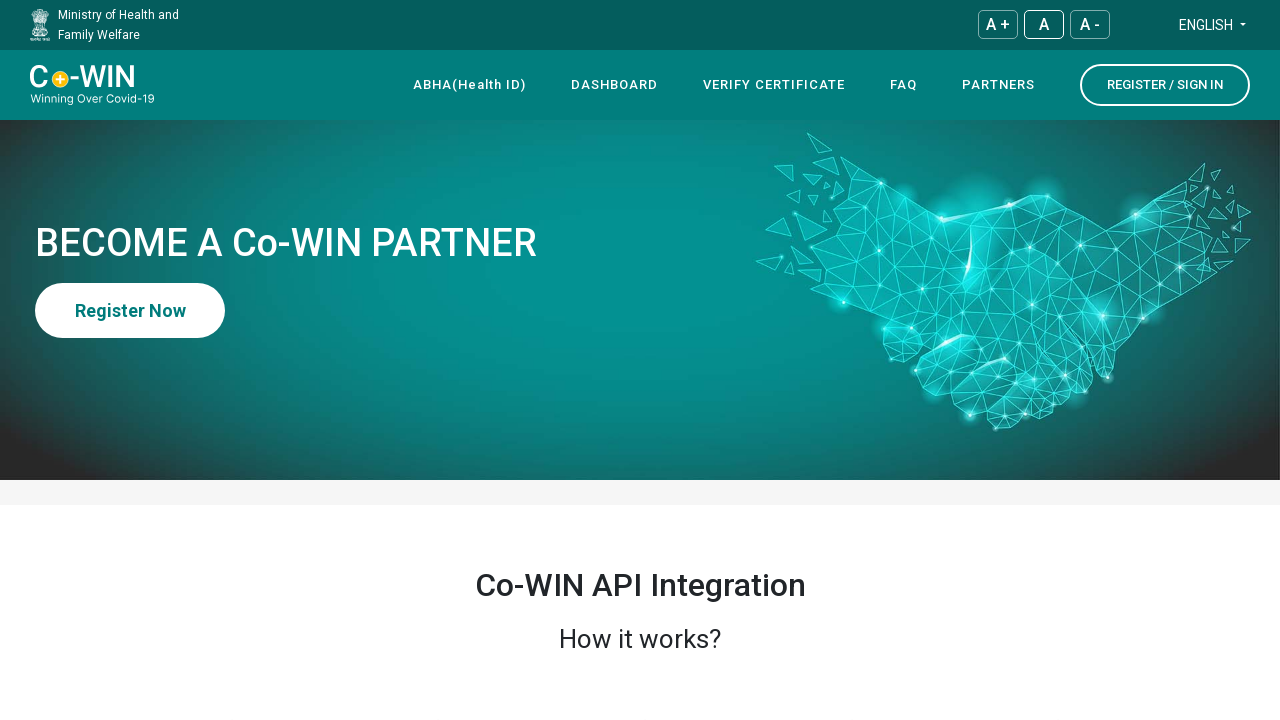

Closed FAQ tab
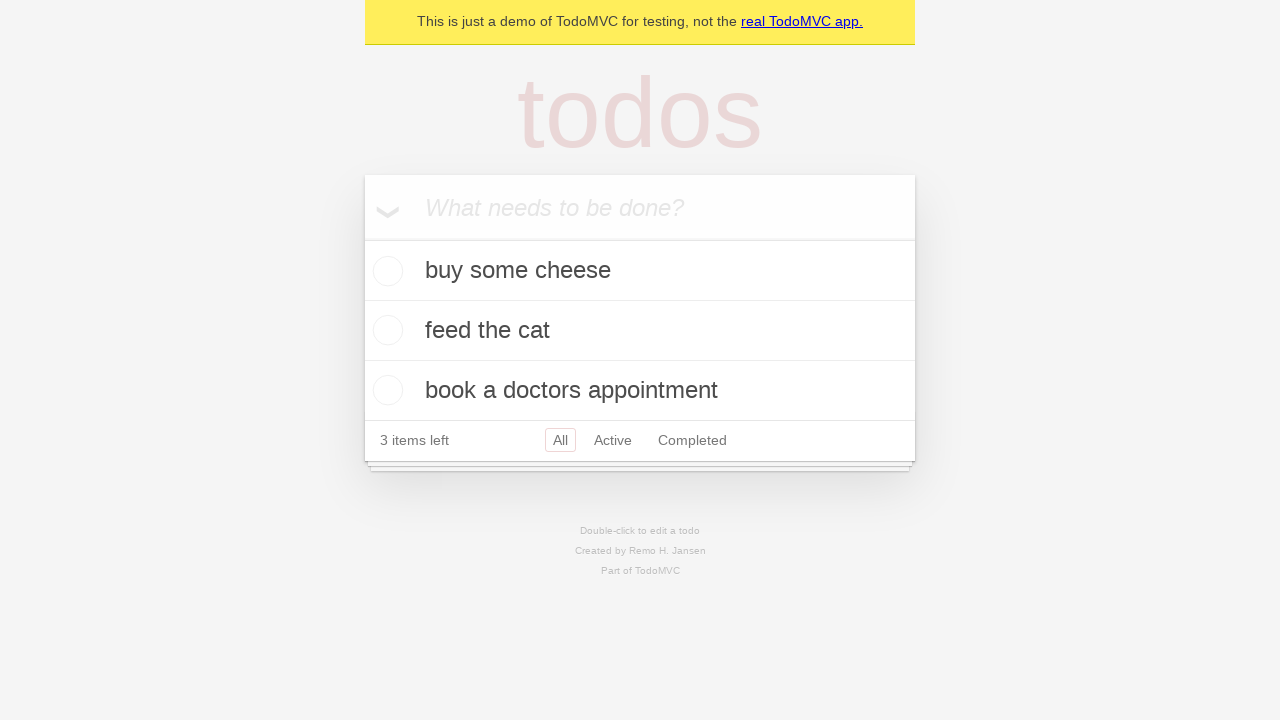

Closed Partners tab
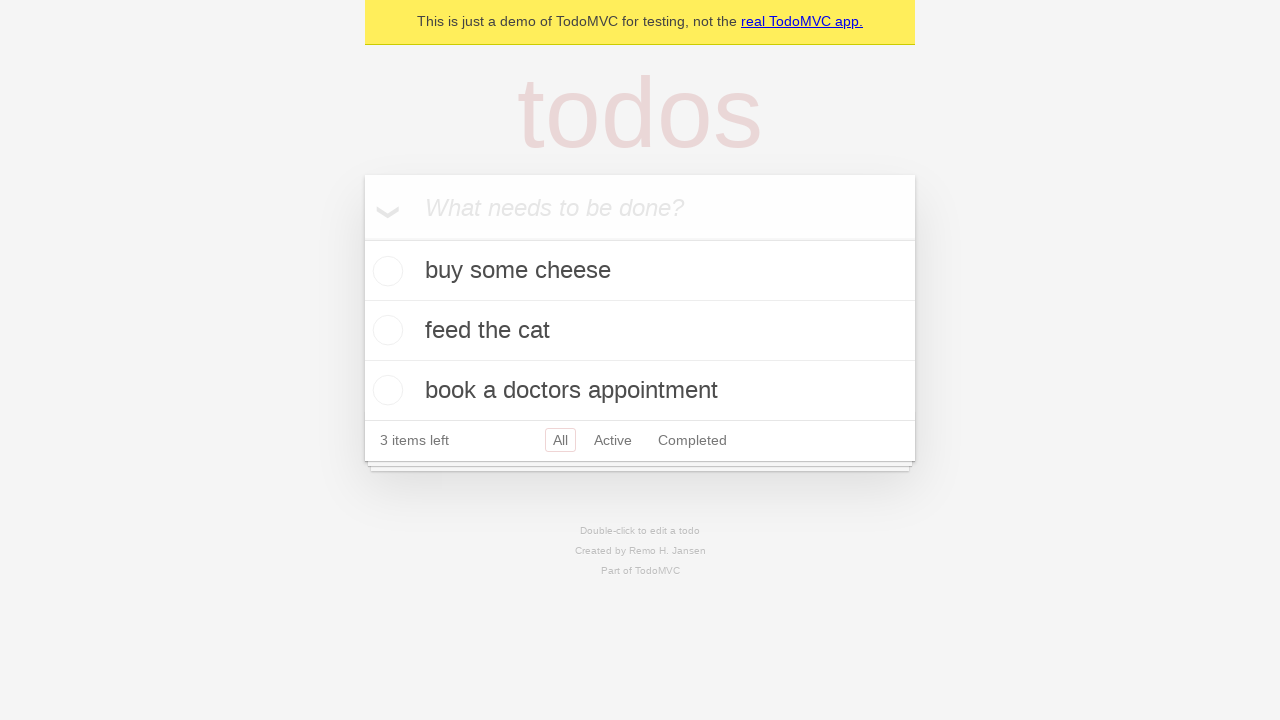

Brought original home page tab to front
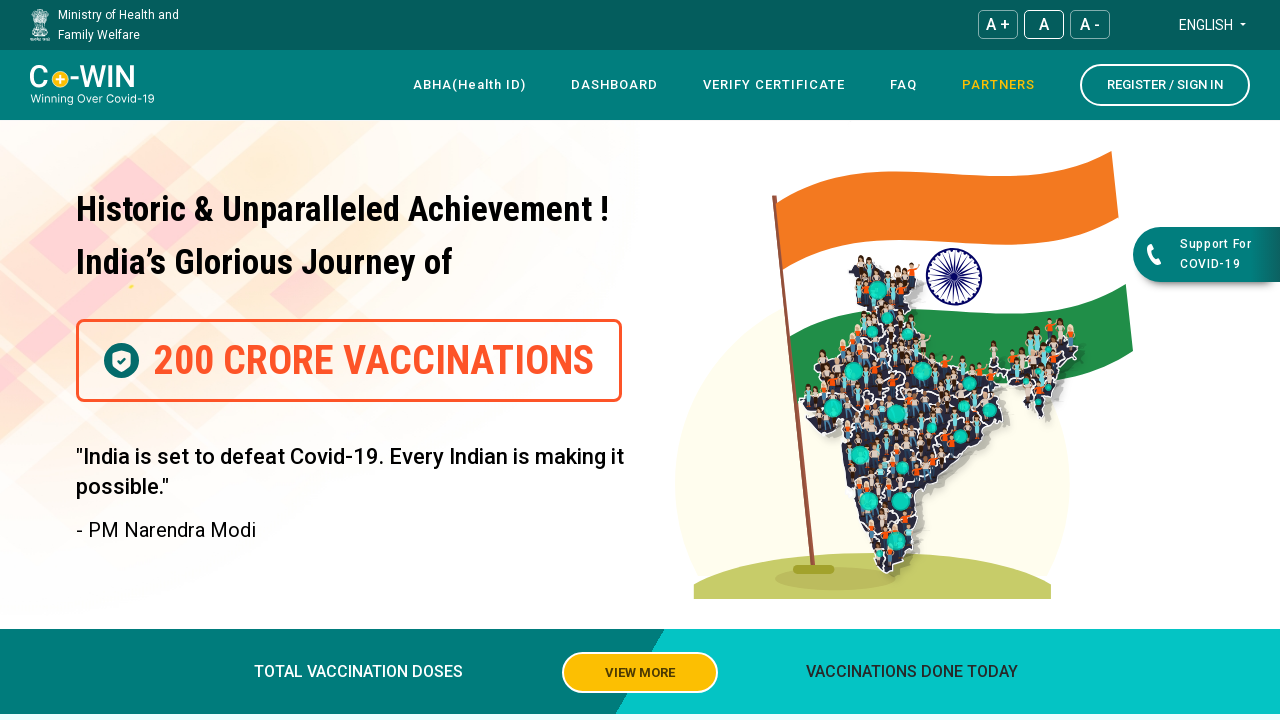

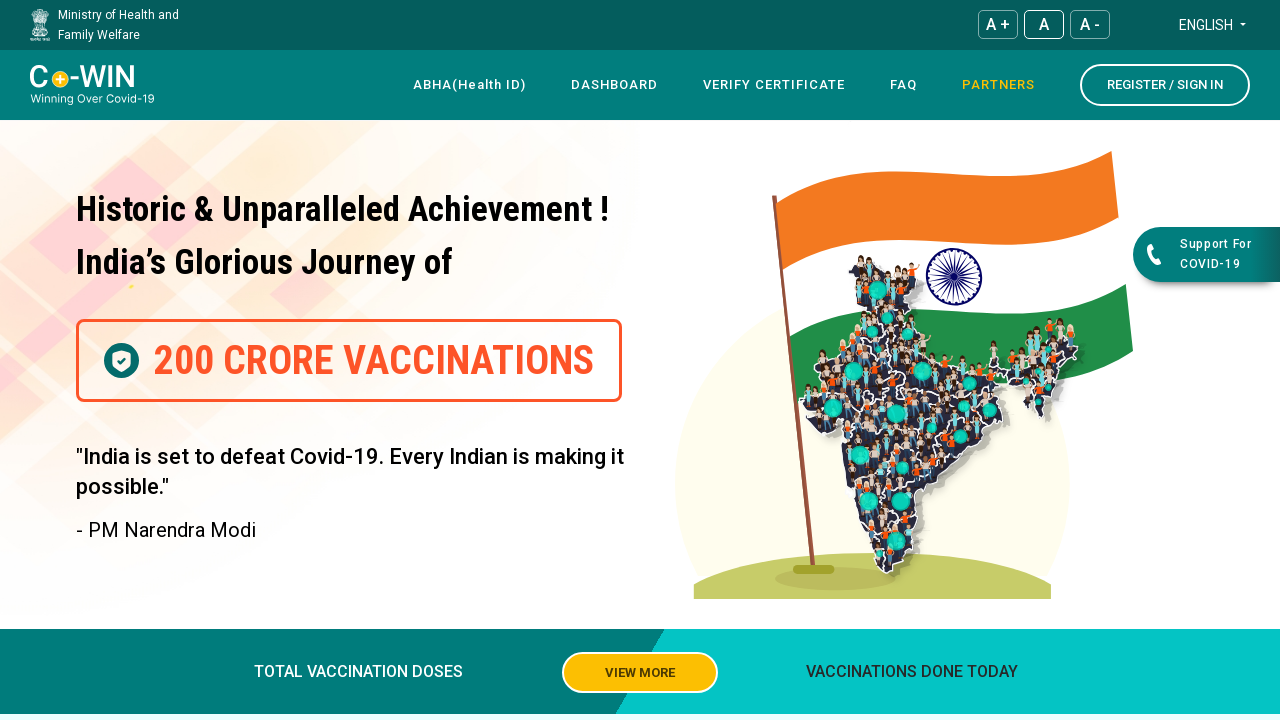